Navigates to PayPal homepage and verifies the page loads by checking the title is present

Starting URL: https://www.paypal.com

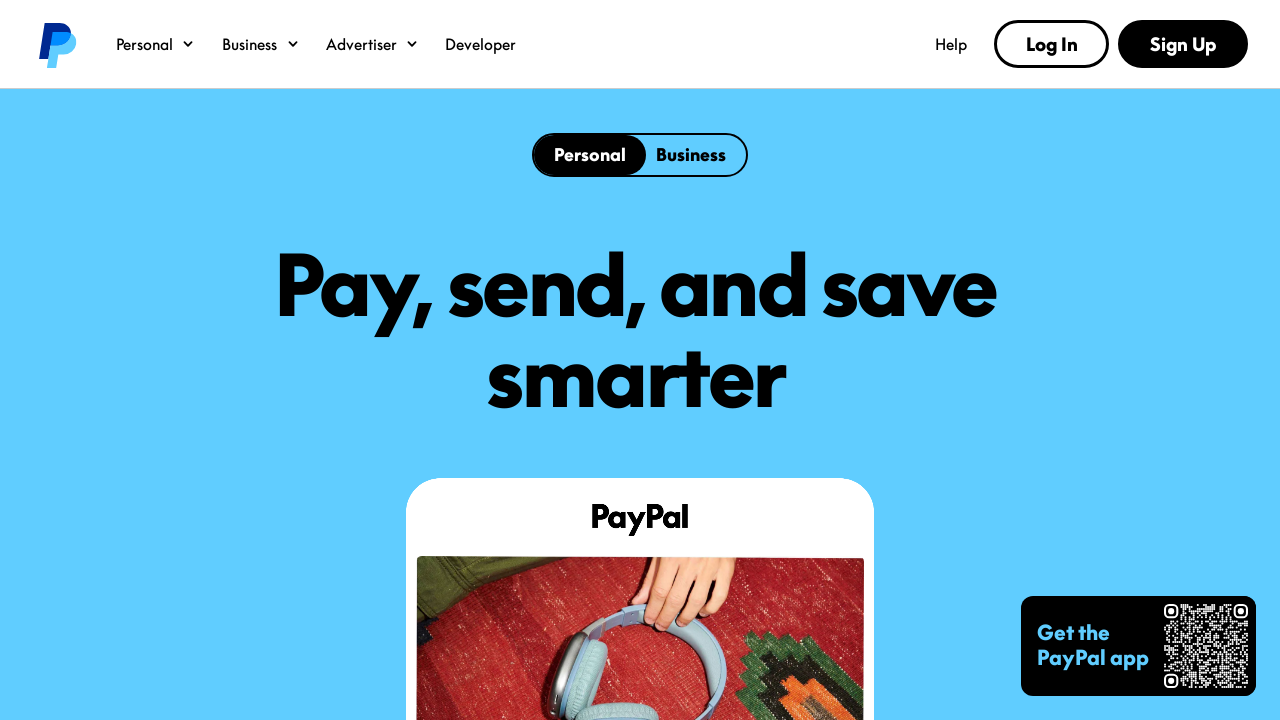

Navigated to PayPal homepage
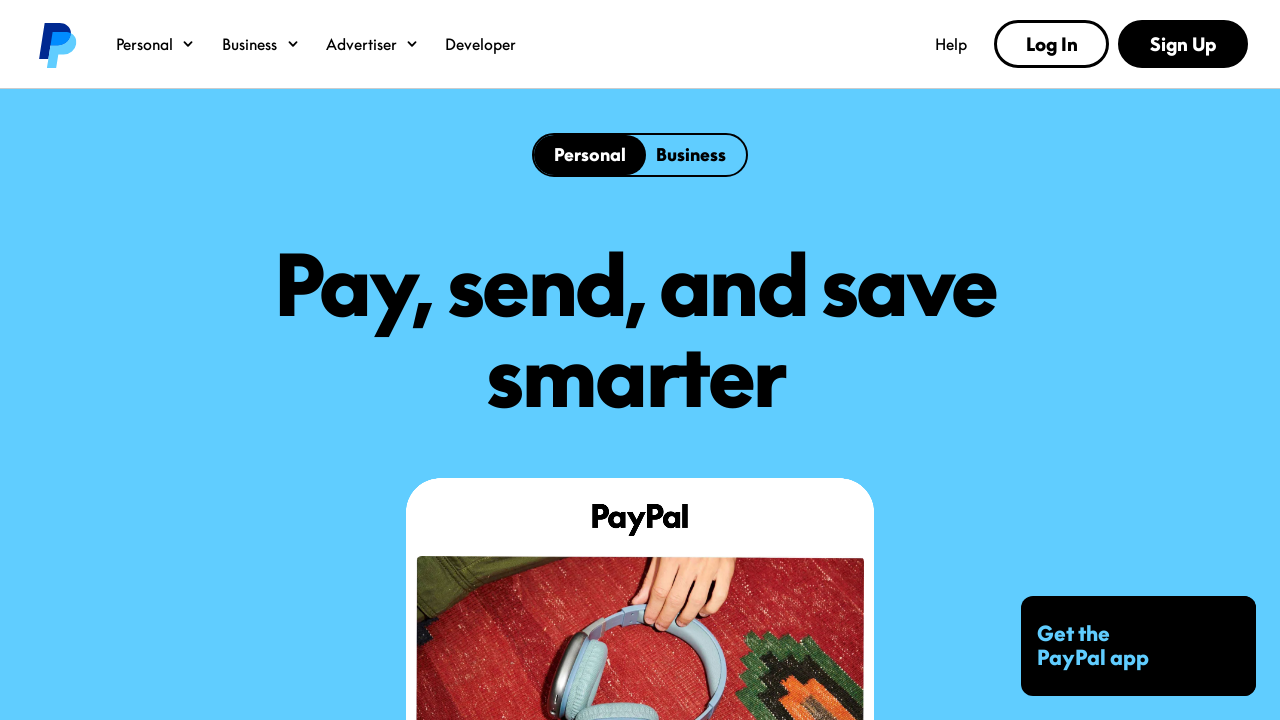

Page loaded and DOM content is ready
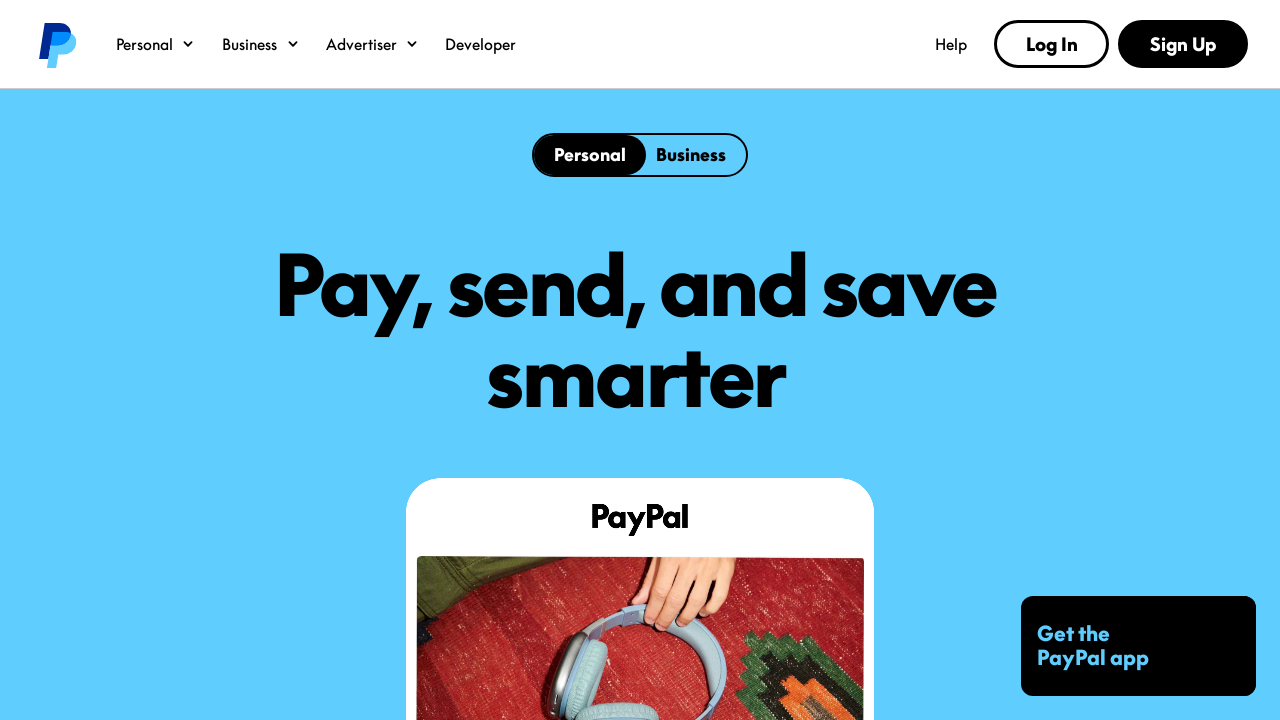

Verified page title is present
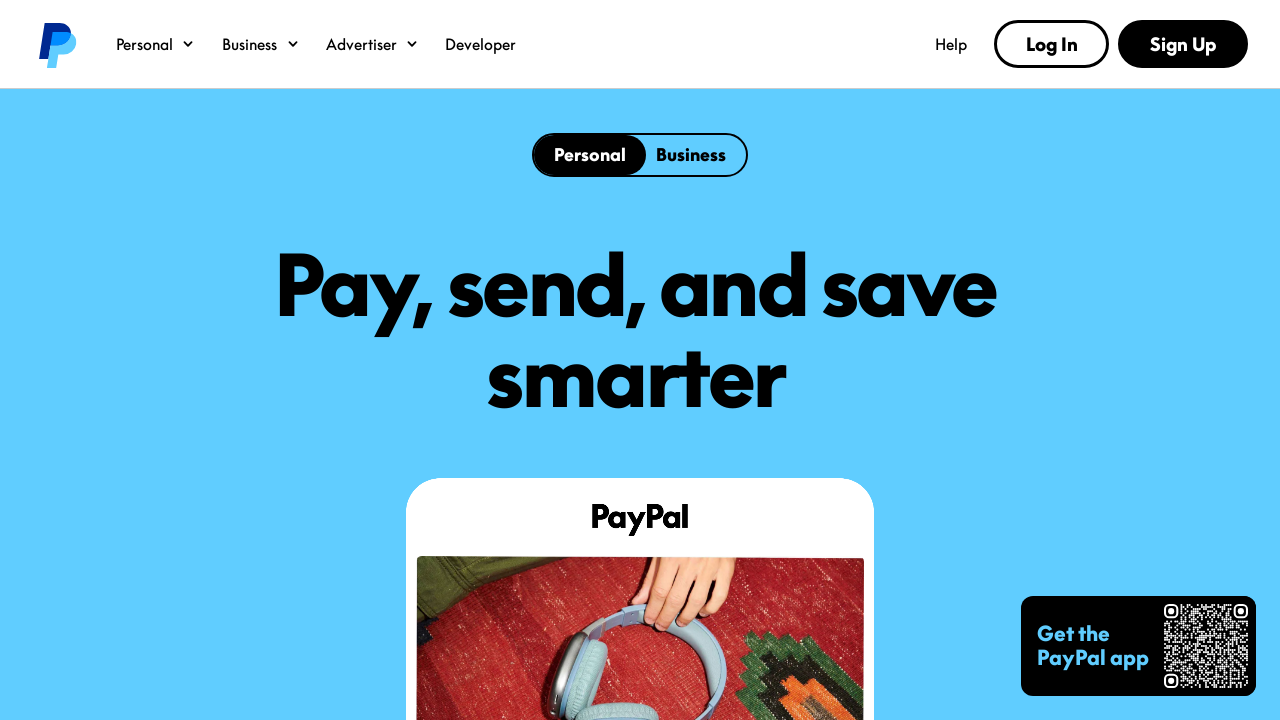

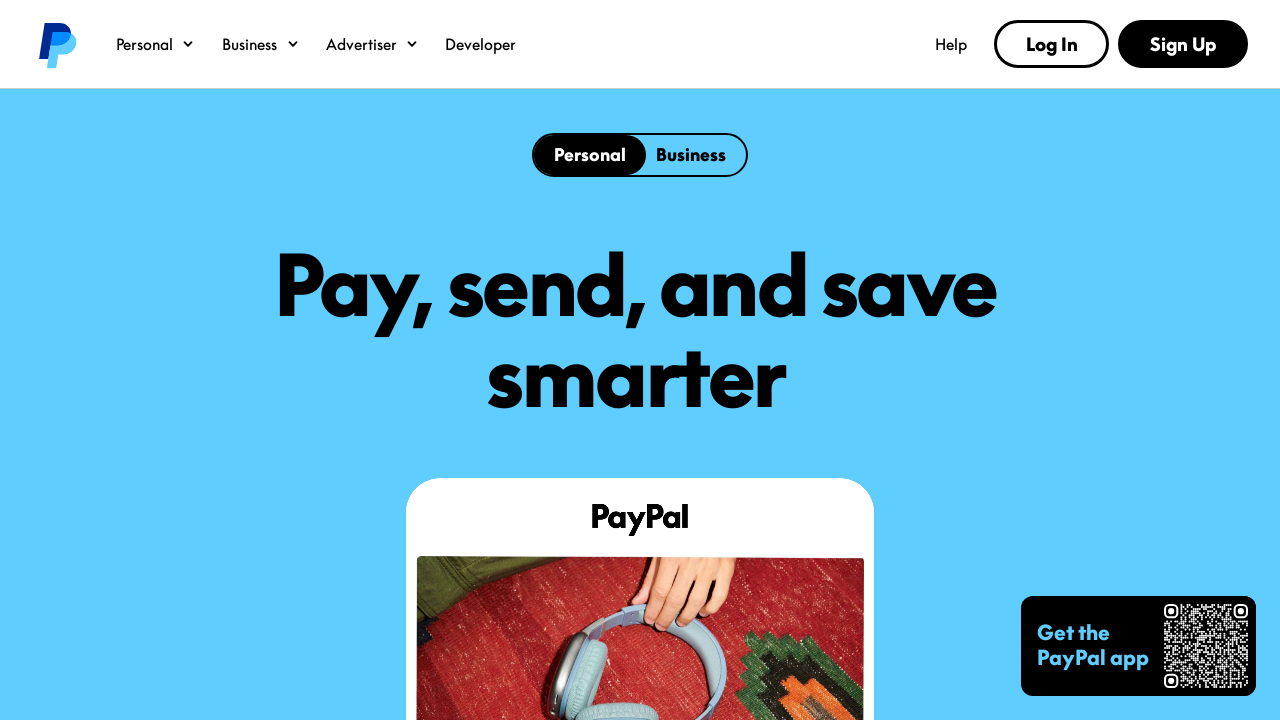